Tests the IP blacklist checking functionality by entering an IP address into the form and submitting it to check if the IP is listed on various blacklists

Starting URL: https://blacklistalert.org/

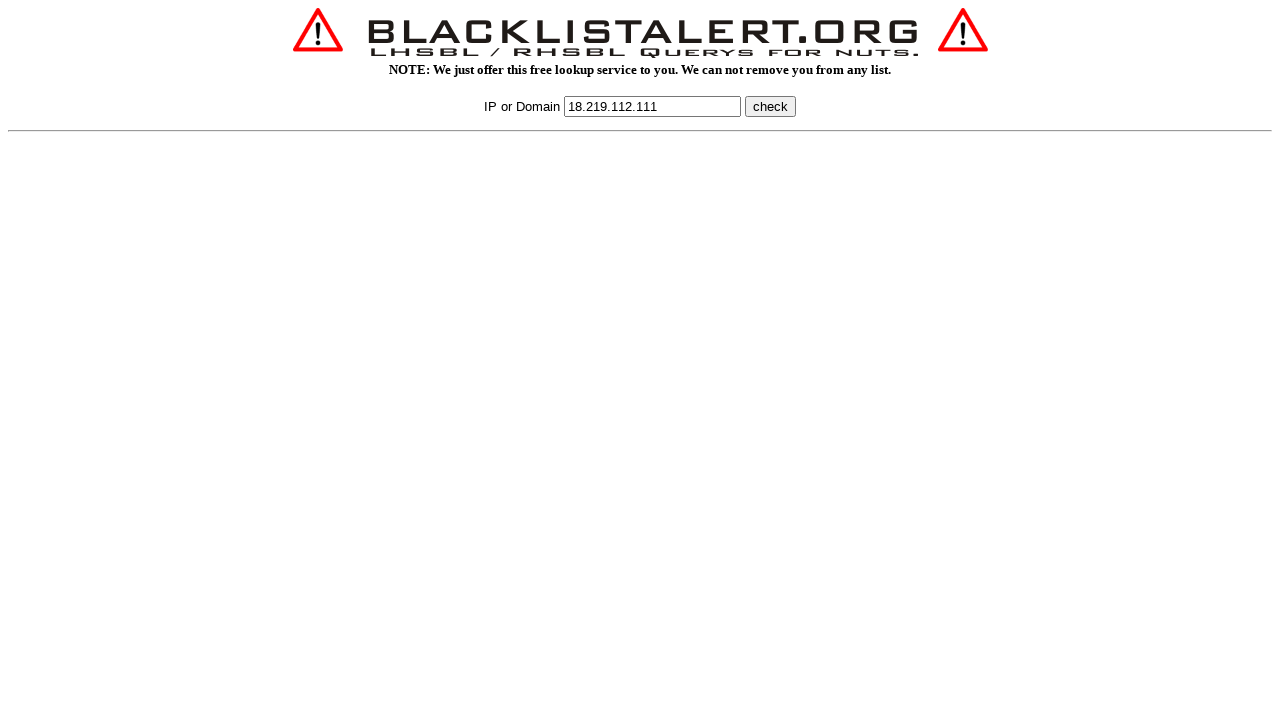

Filled IP address field with 8.8.8.8 on xpath=/html/body/center/font/form/input[1]
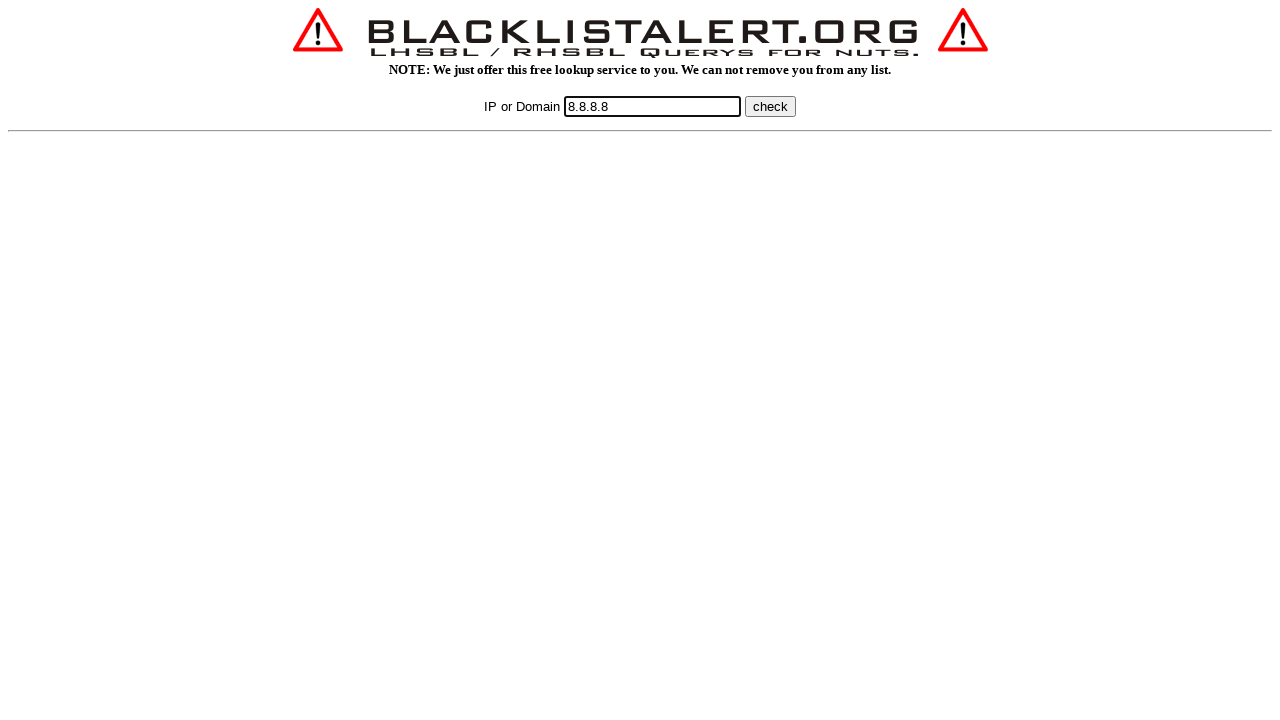

Clicked the check button to submit IP blacklist check at (770, 106) on xpath=/html/body/center/font/form/input[3]
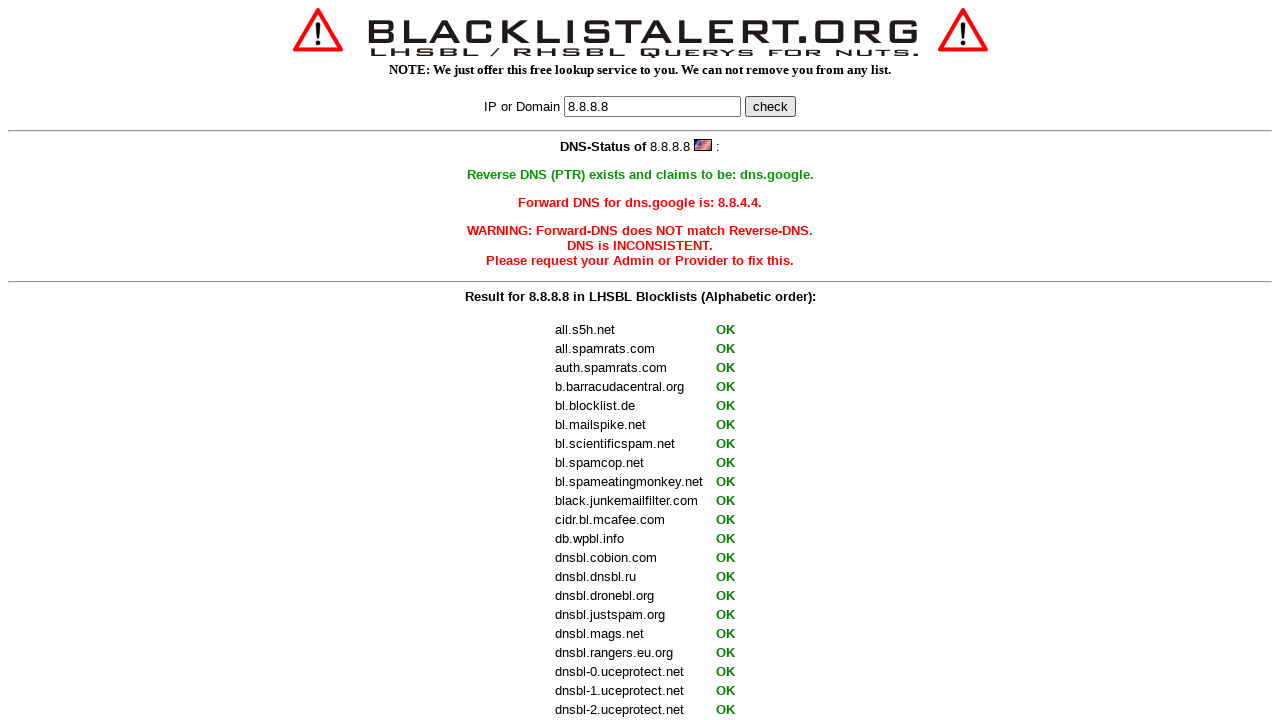

Results table loaded successfully
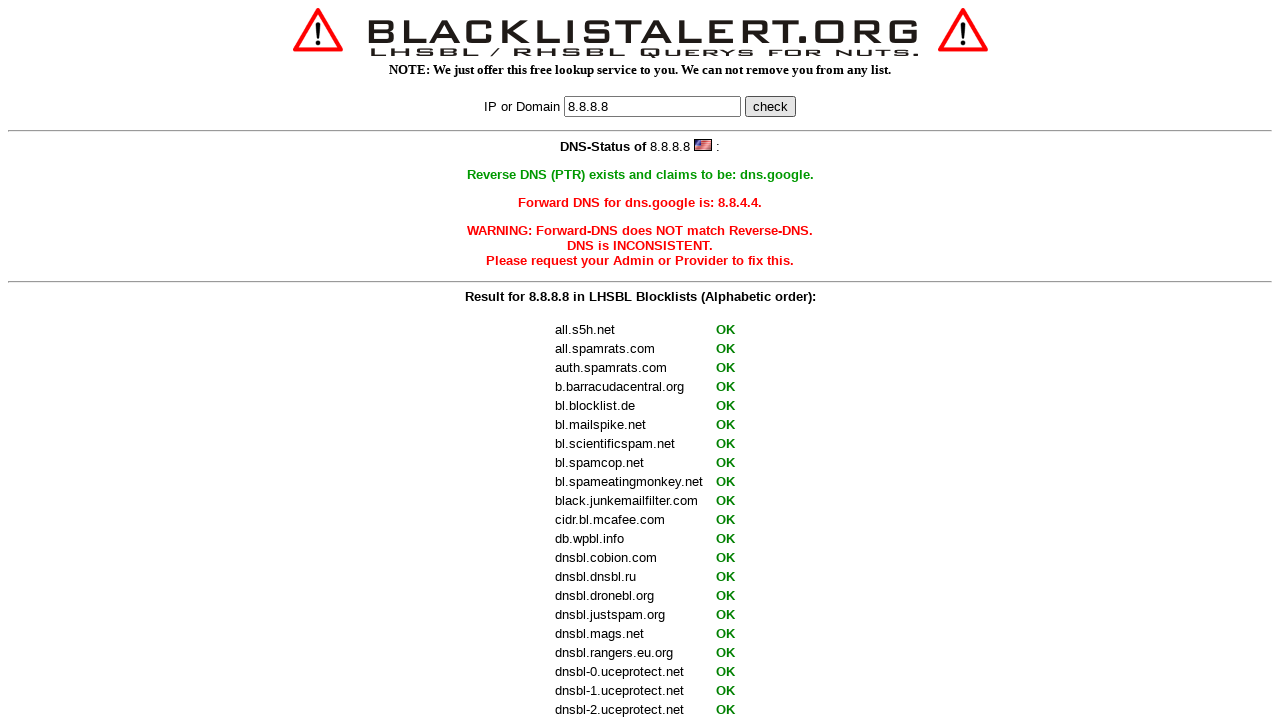

Verified blacklist check results are displayed in table
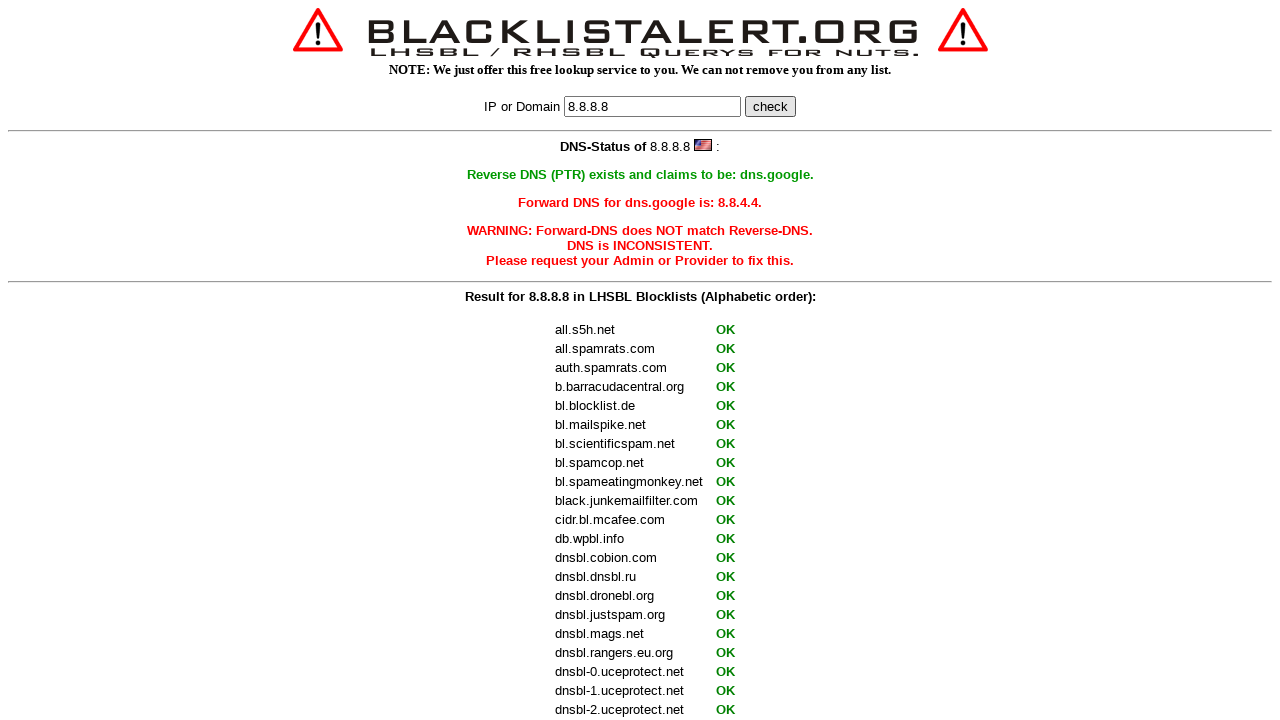

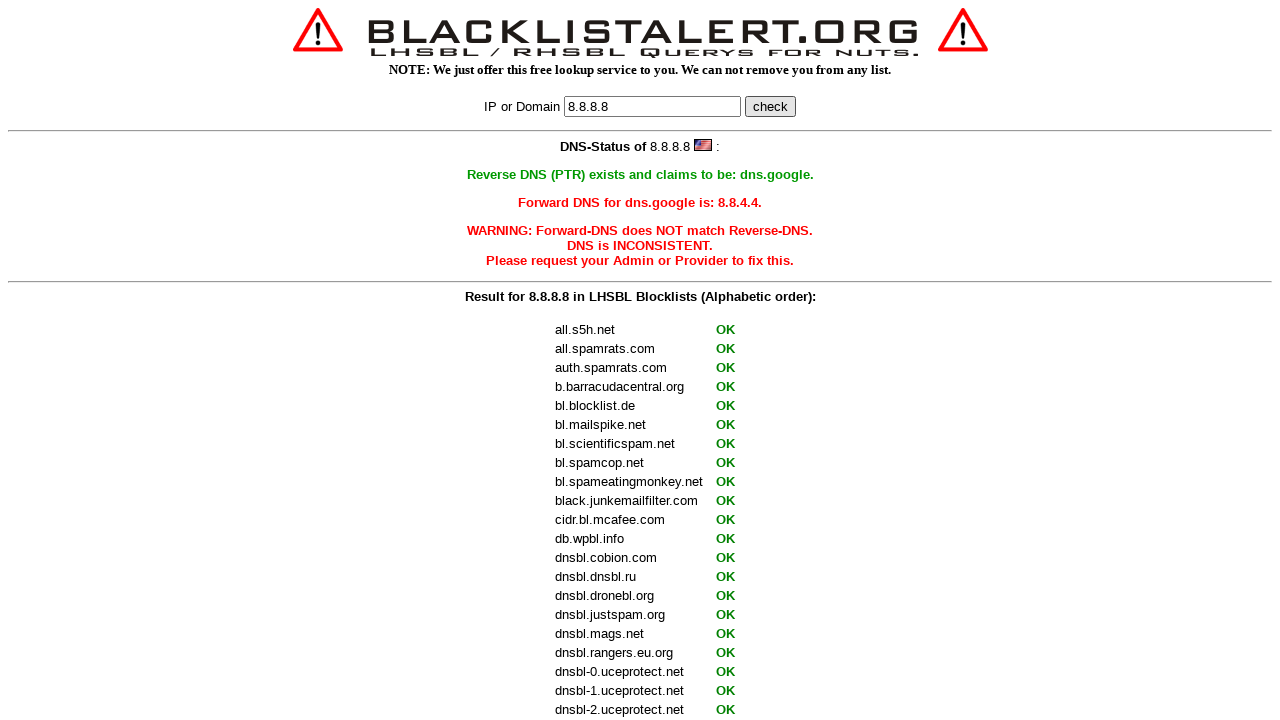